Tests the complete flight booking process on BlazeDemo by selecting departure/arrival cities, choosing a flight, and filling in passenger details to complete the purchase.

Starting URL: https://blazedemo.com/

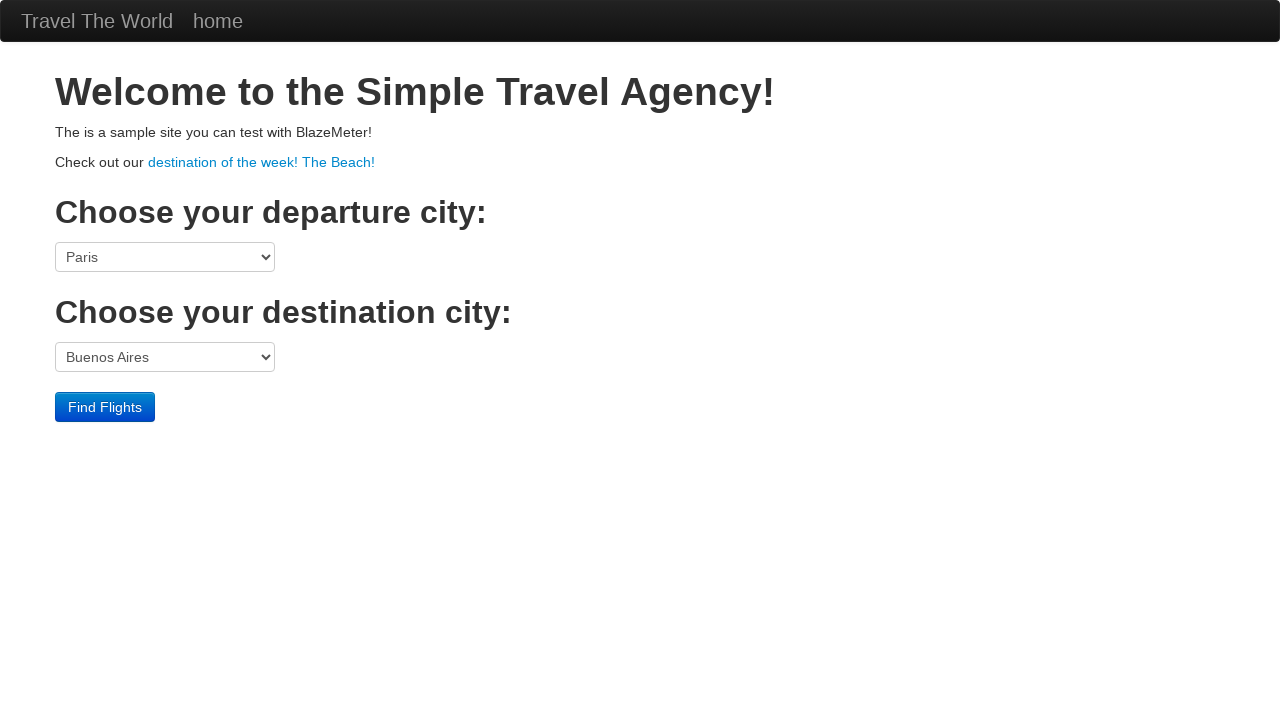

Clicked on the main heading at (640, 92) on h1
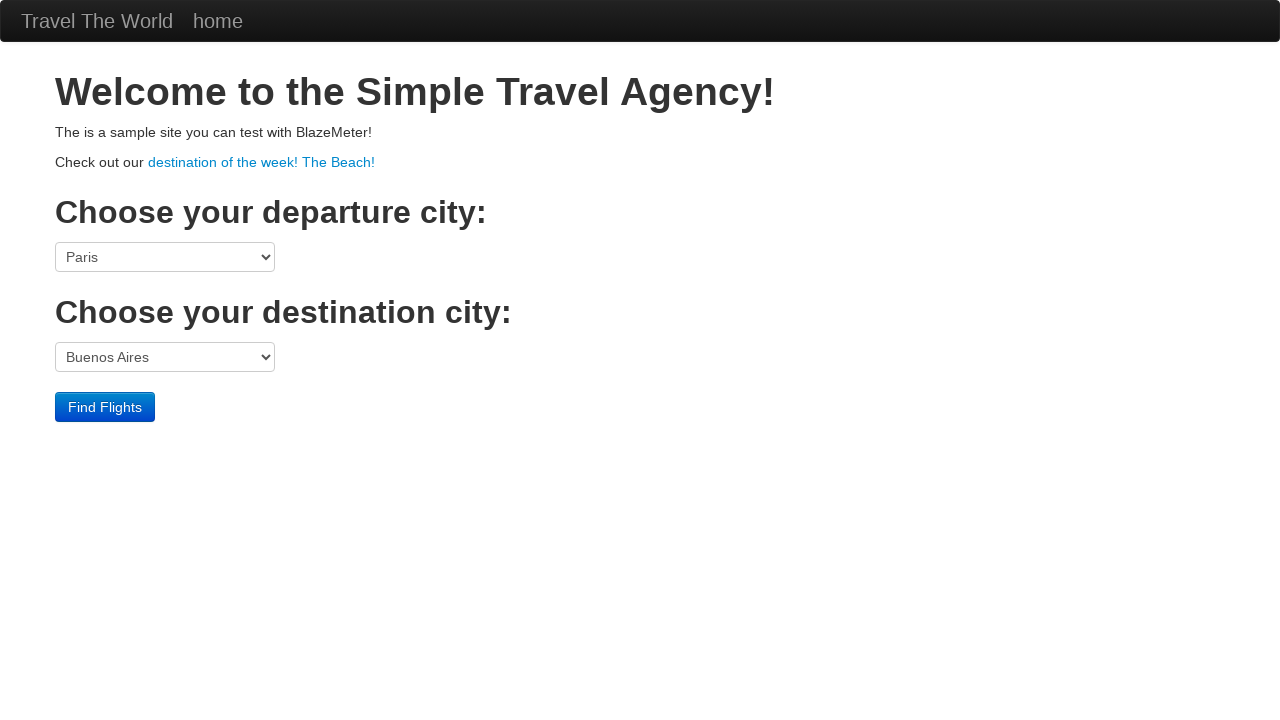

Selected Boston as departure city on select[name='fromPort']
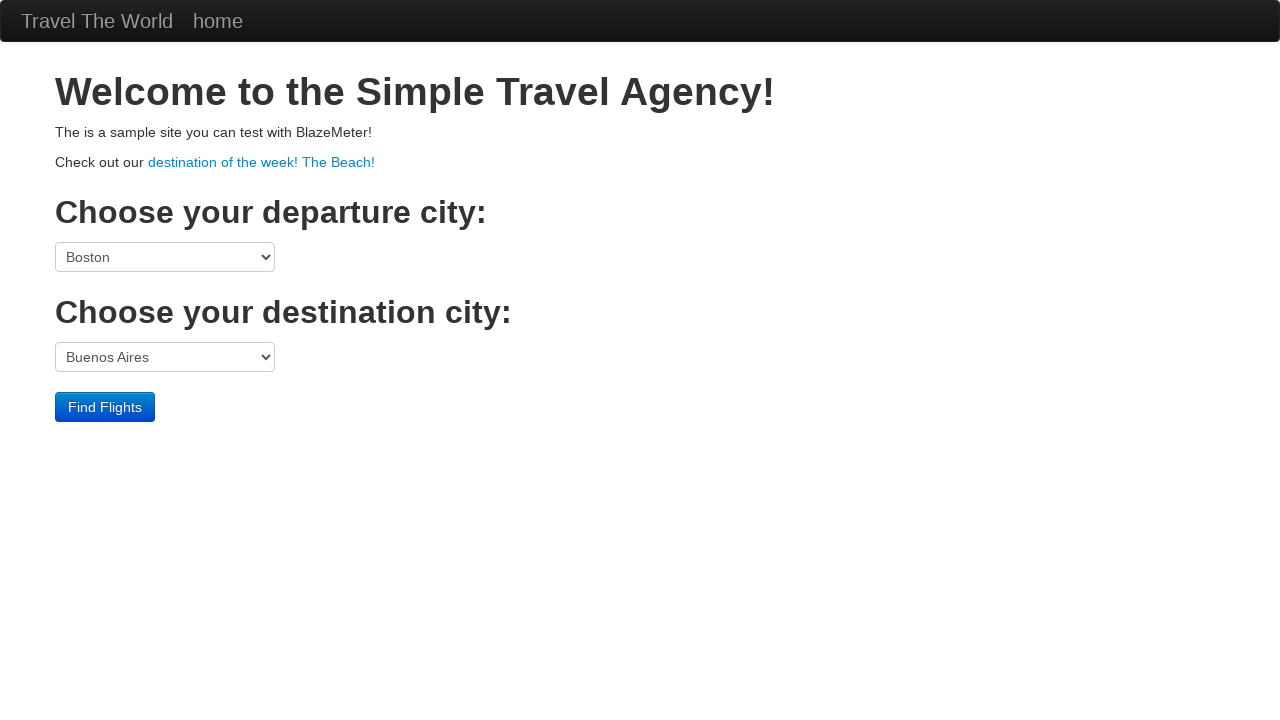

Selected New York as destination city on select[name='toPort']
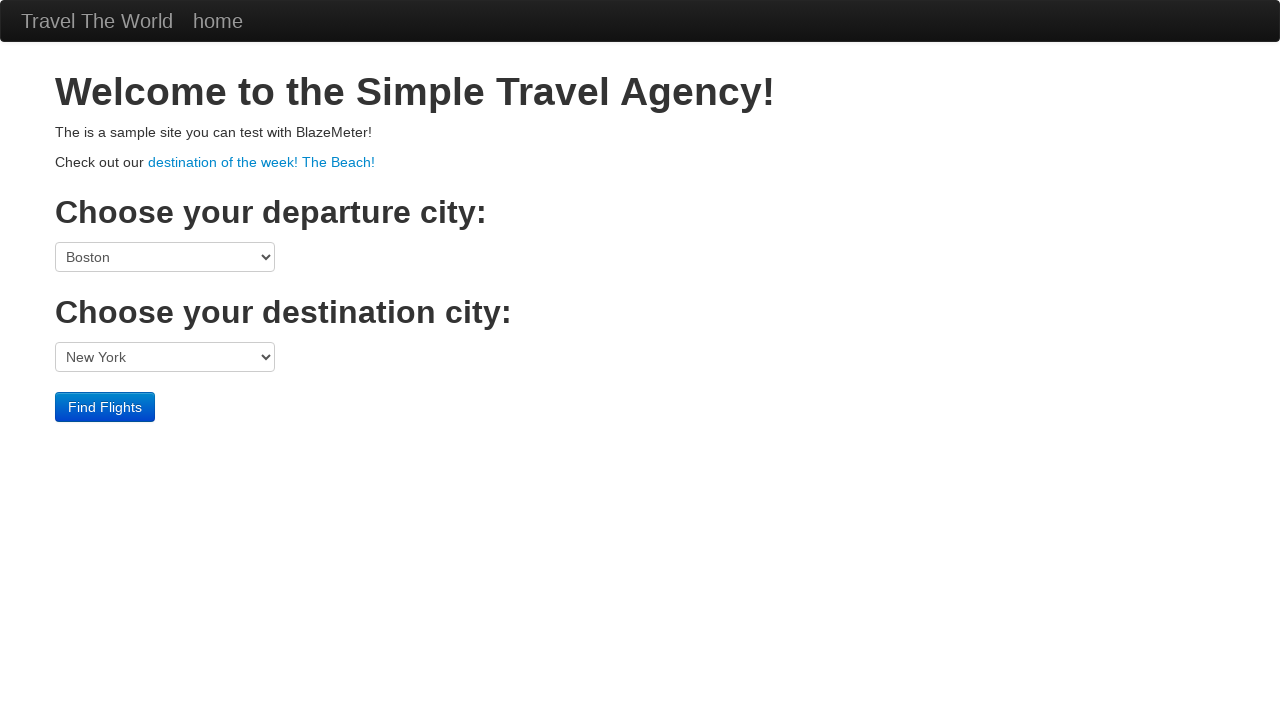

Clicked Find Flights button at (105, 407) on .btn-primary
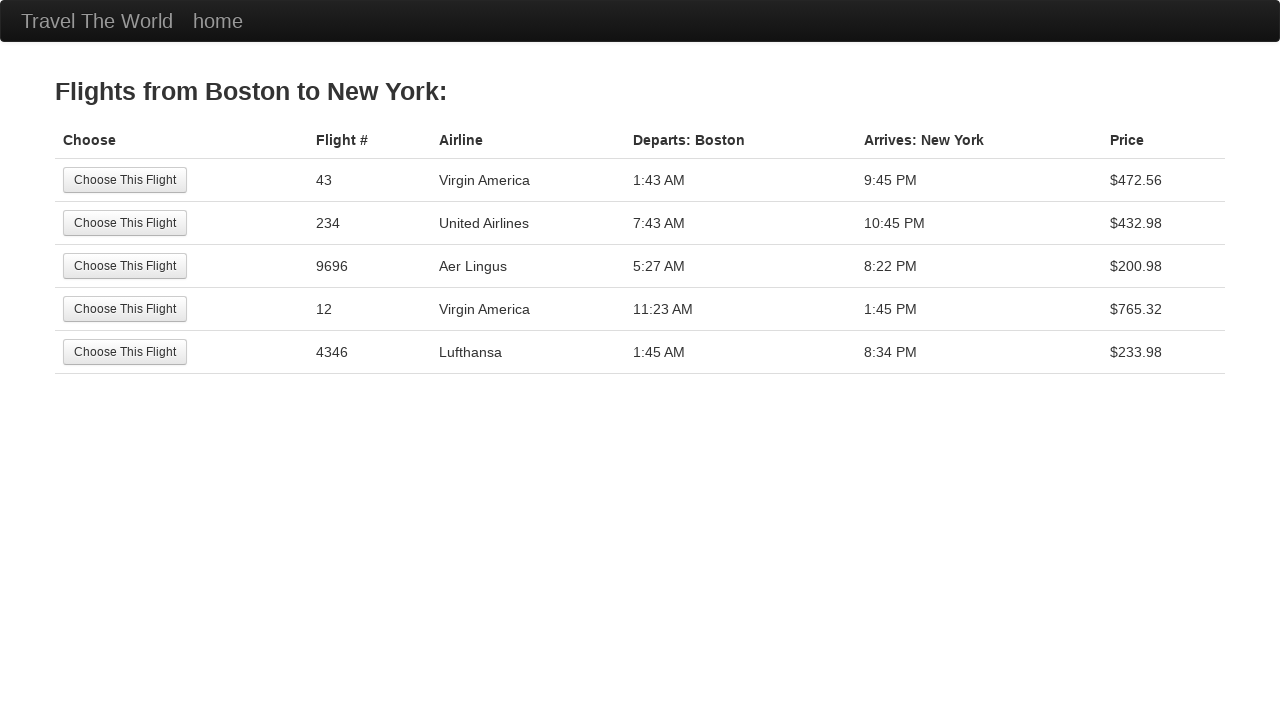

Selected the first available flight at (125, 180) on tr:nth-child(1) .btn
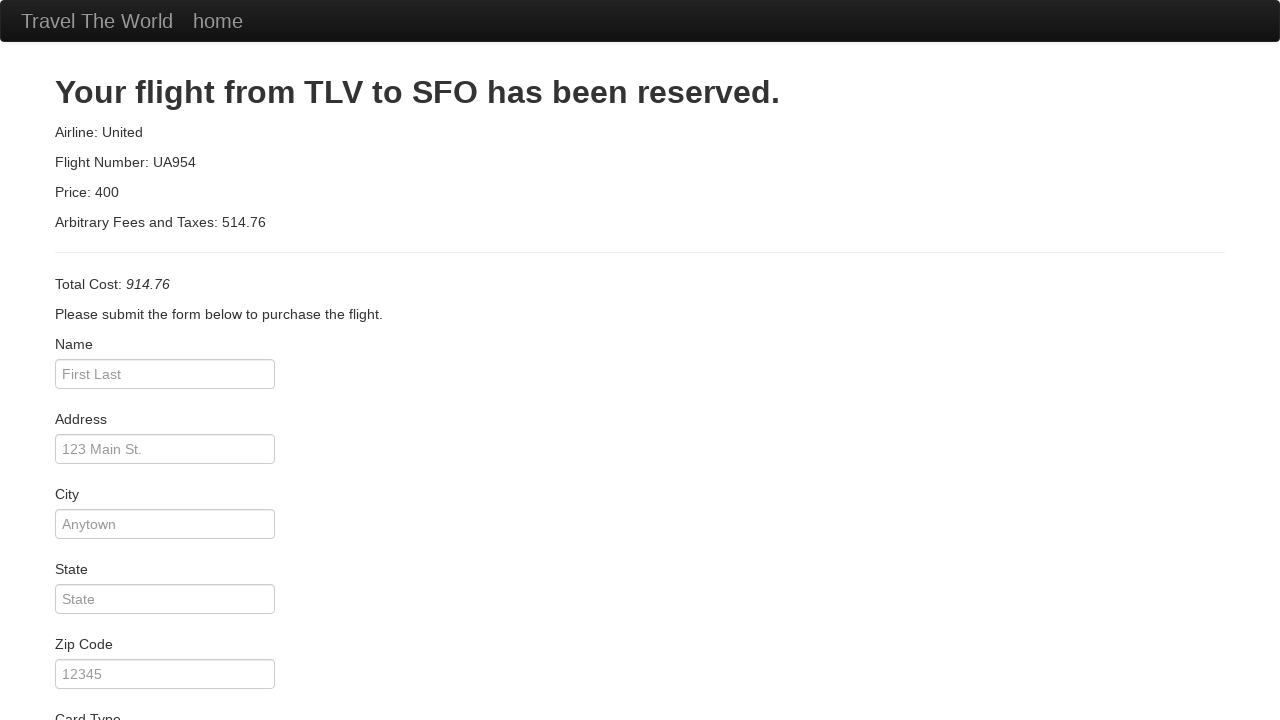

Filled passenger name: Hugo Almeida on #inputName
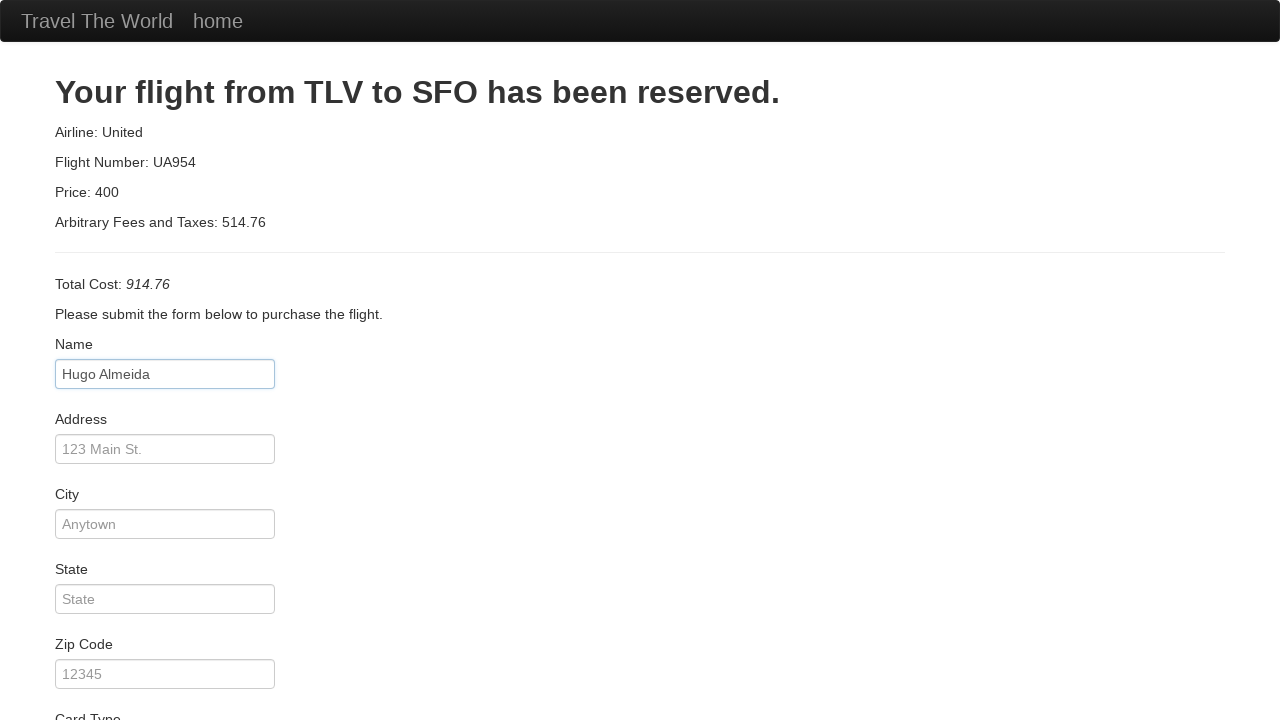

Filled passenger address: Universidade Aveiro on #address
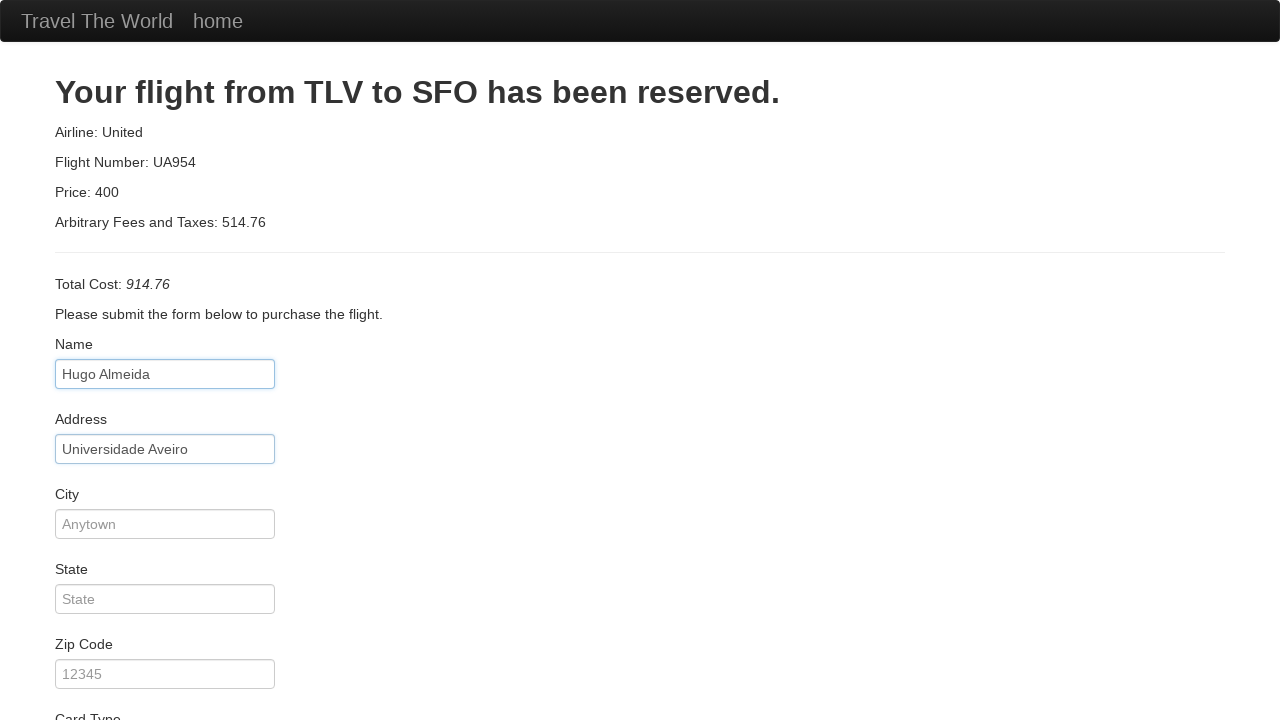

Filled passenger city: Aveiro on #city
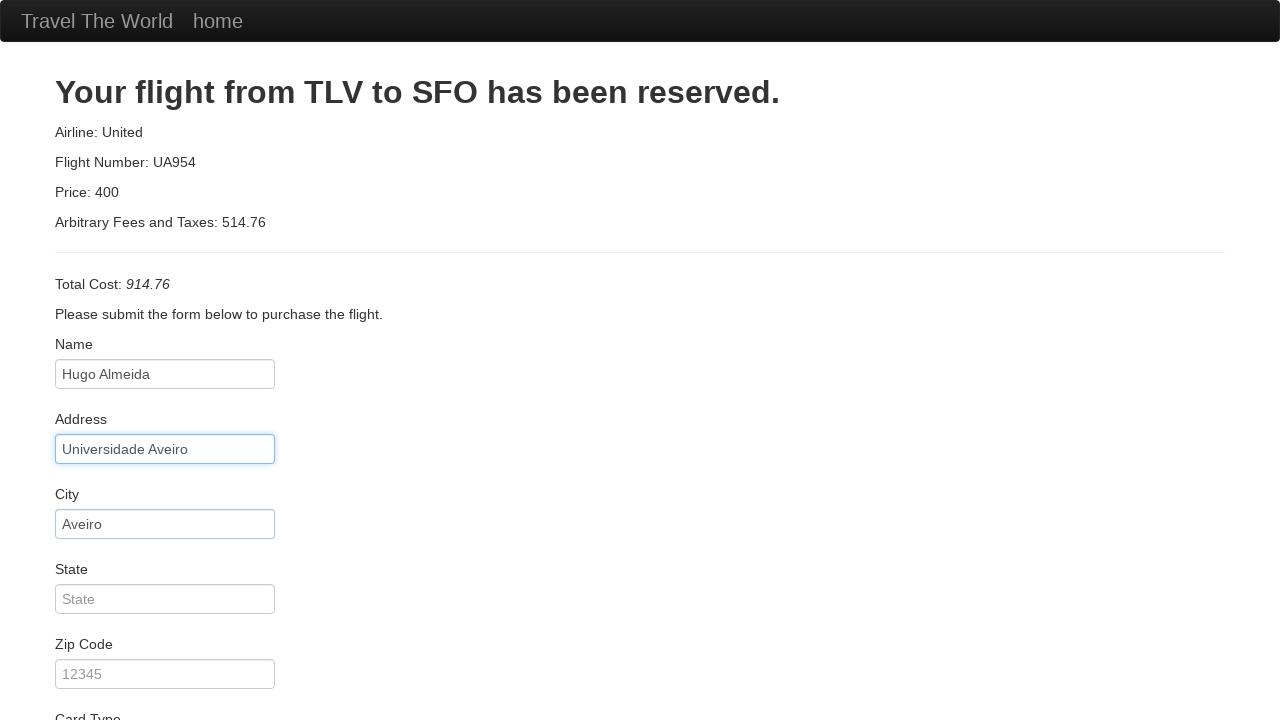

Filled passenger state: Aveiro on #state
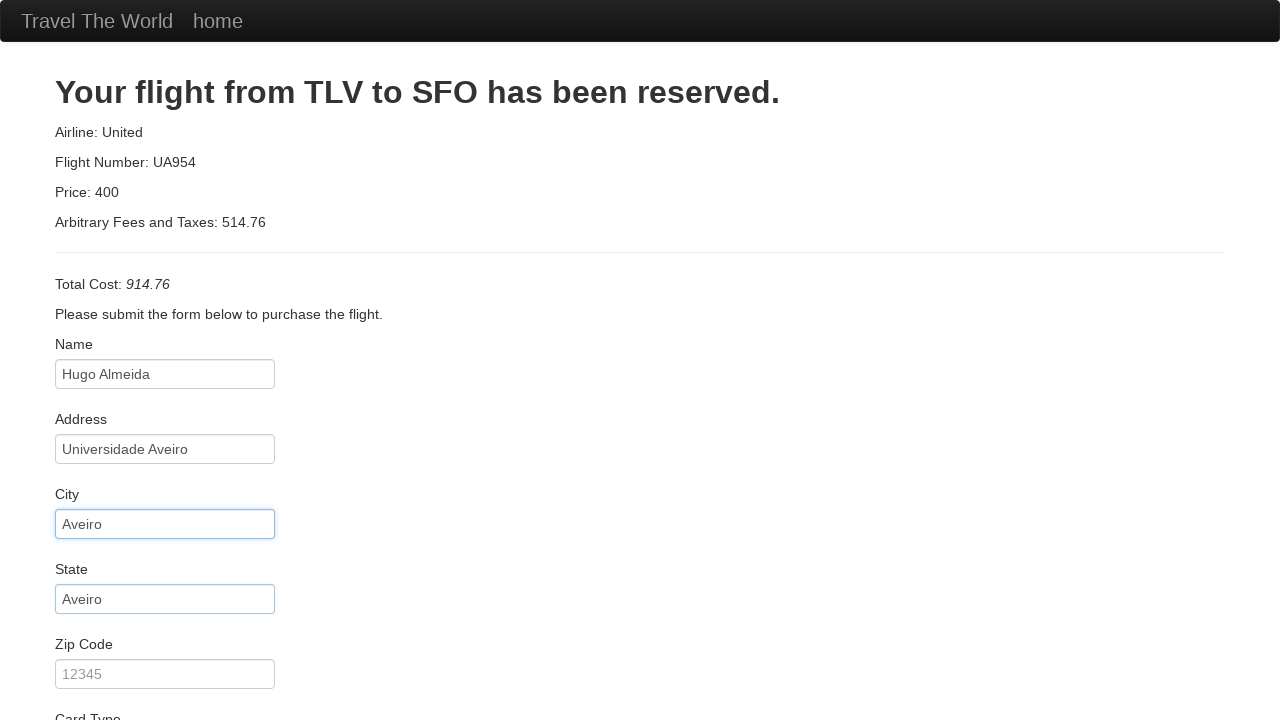

Filled passenger zip code: 3810-193 on #zipCode
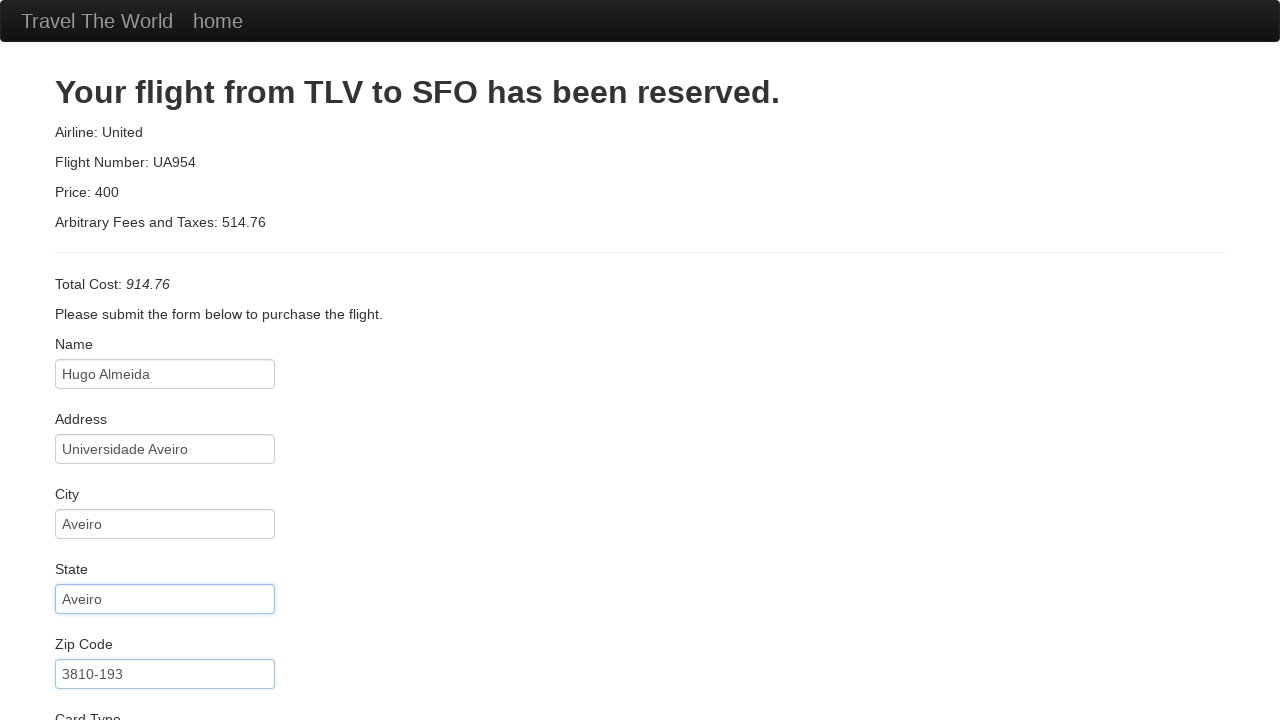

Filled credit card number on #creditCardNumber
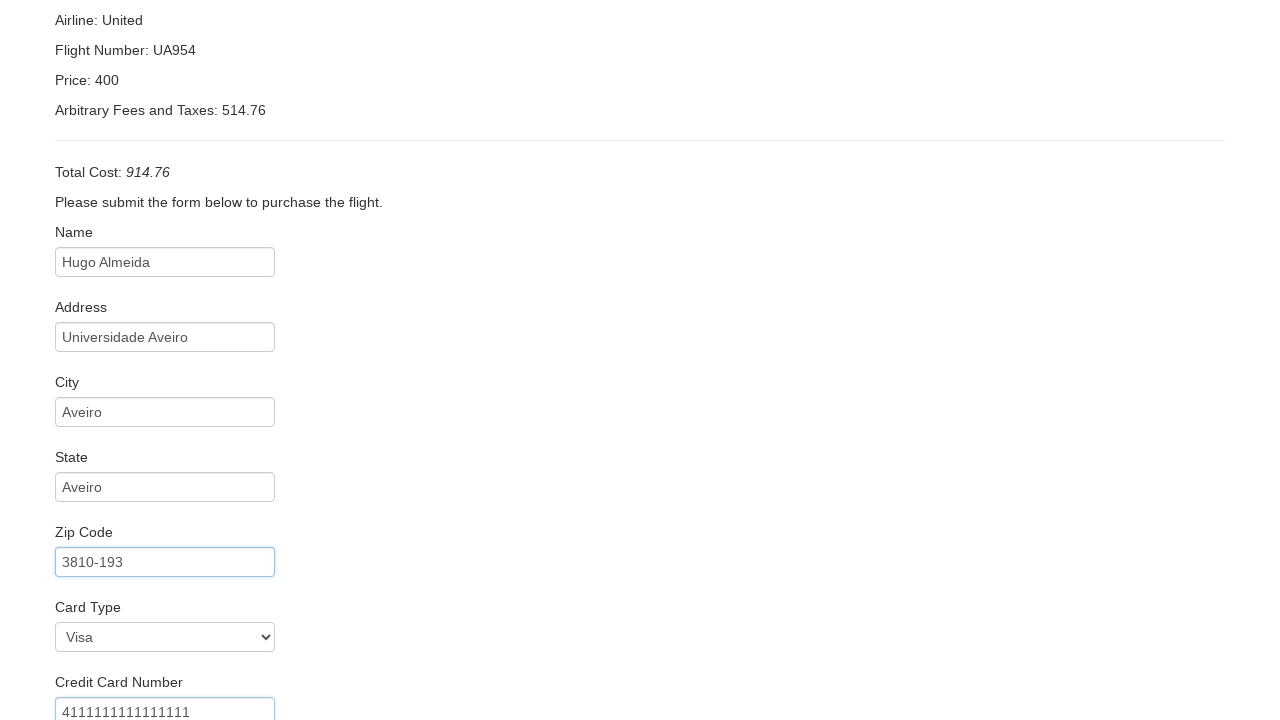

Filled name on card: Hugo Almeida on #nameOnCard
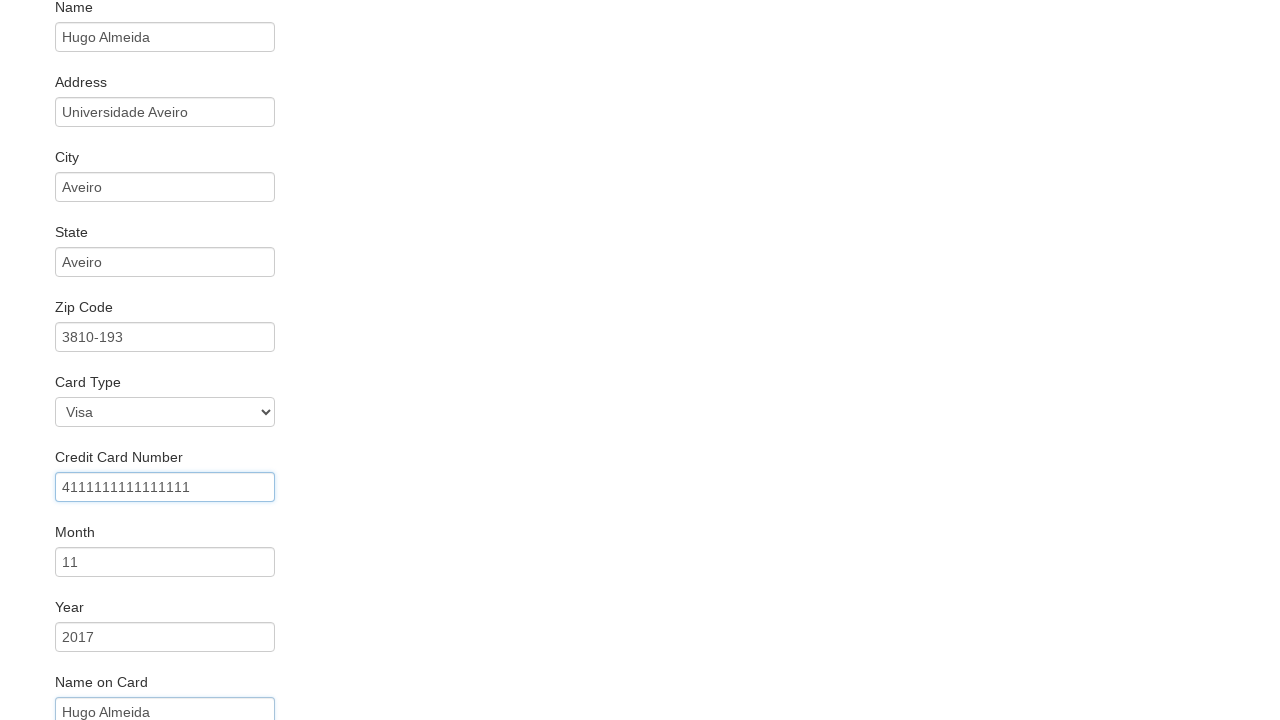

Clicked Purchase Flight button to complete booking at (118, 685) on .btn-primary
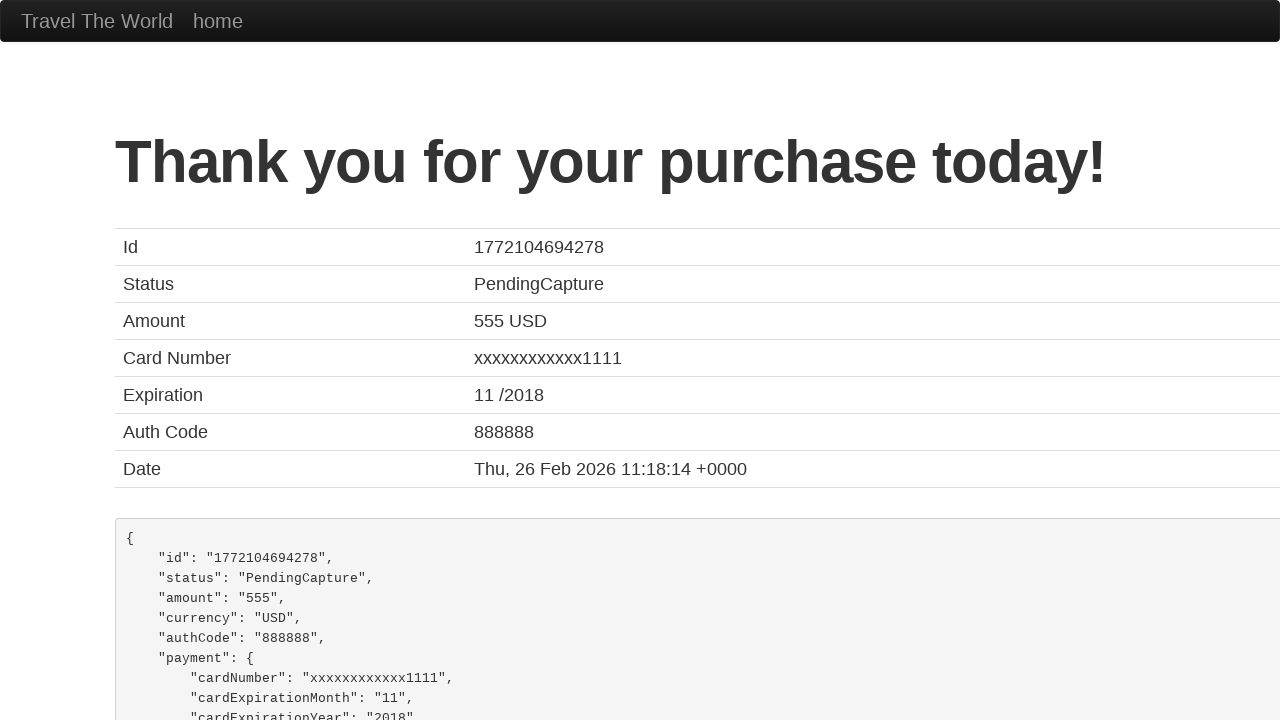

Flight booking completed successfully and confirmation page loaded
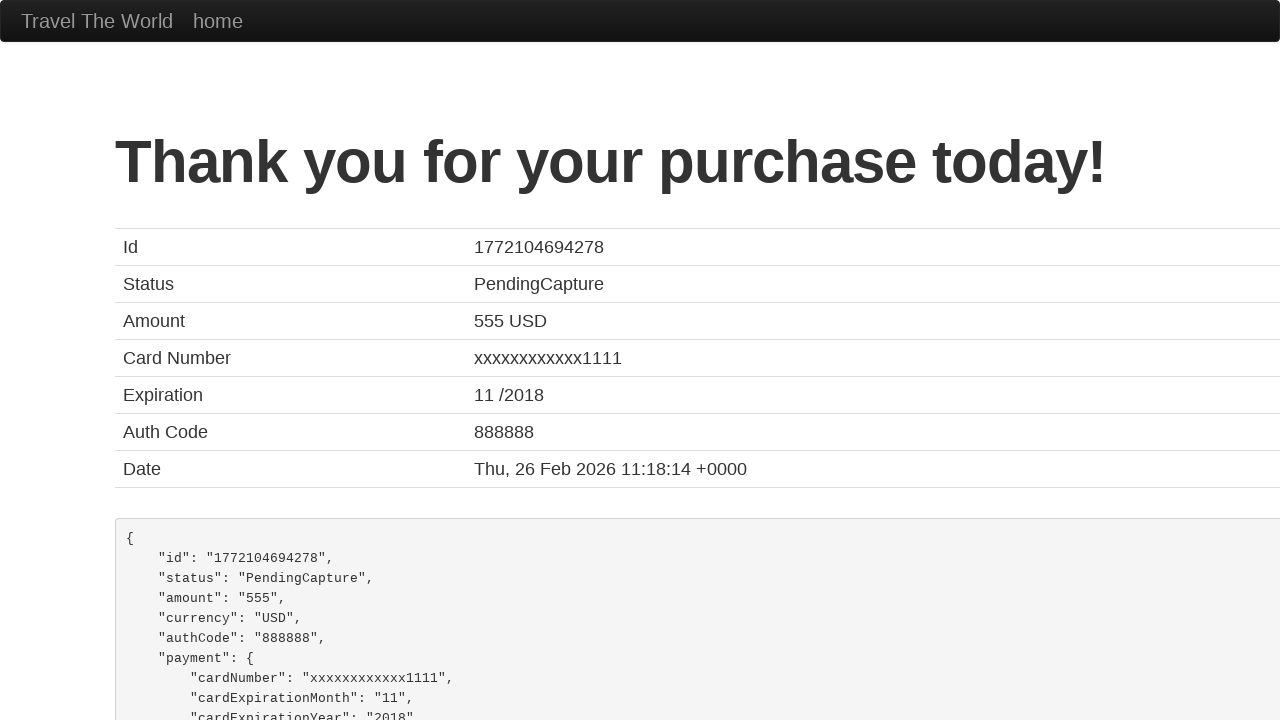

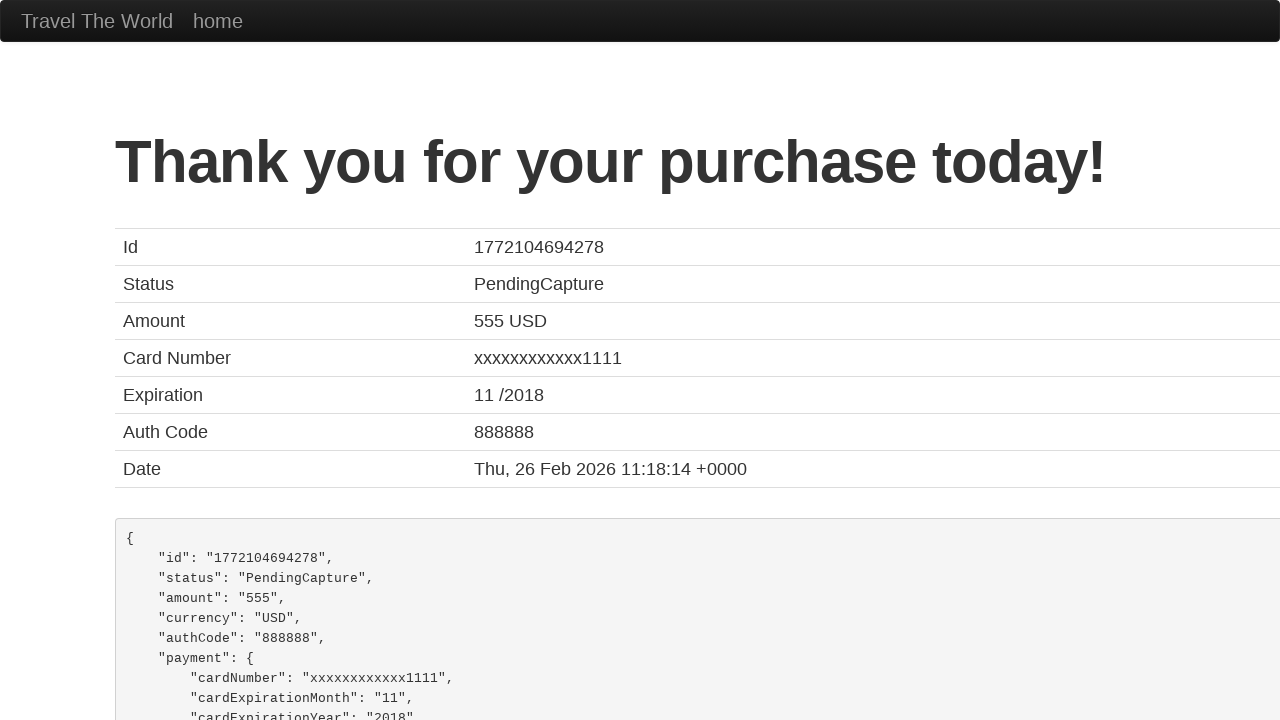